Tests the Dynamic Controls page by clicking the Enable button, waiting for a text input to become enabled/clickable, and then entering text into it.

Starting URL: https://the-internet.herokuapp.com/

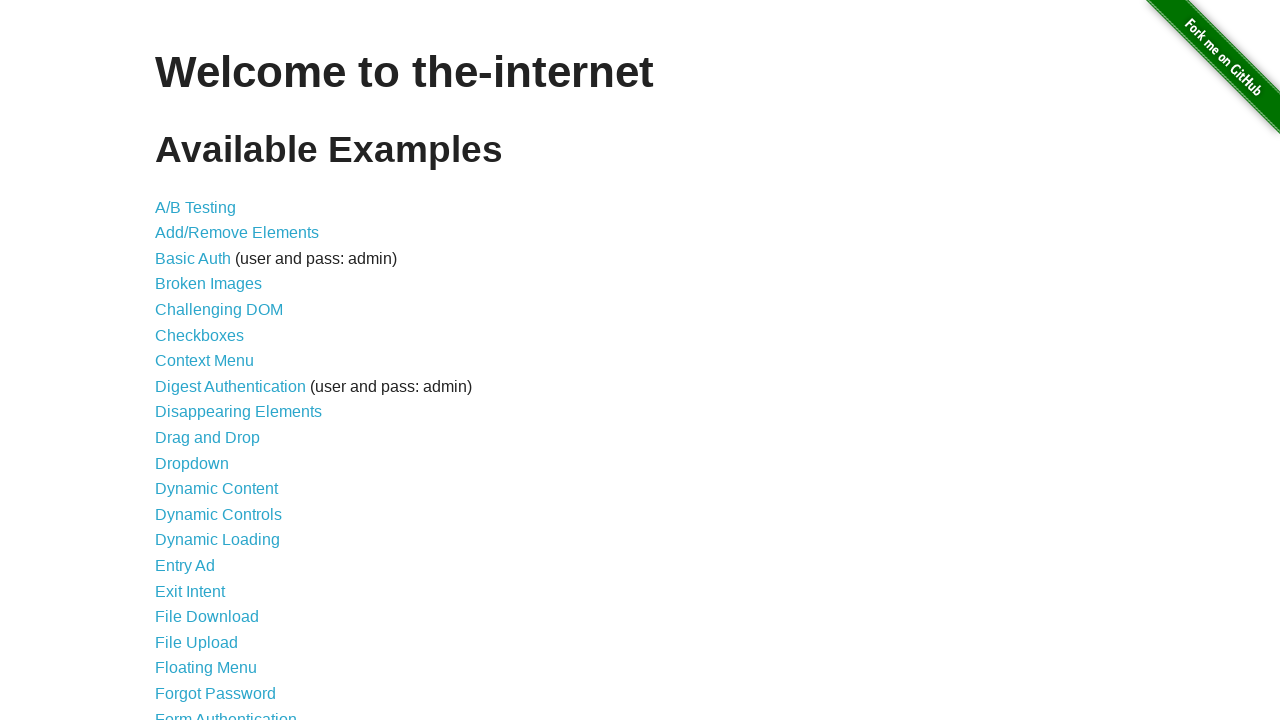

Clicked on the 'Dynamic Controls' link at (218, 514) on text=Dynamic Controls
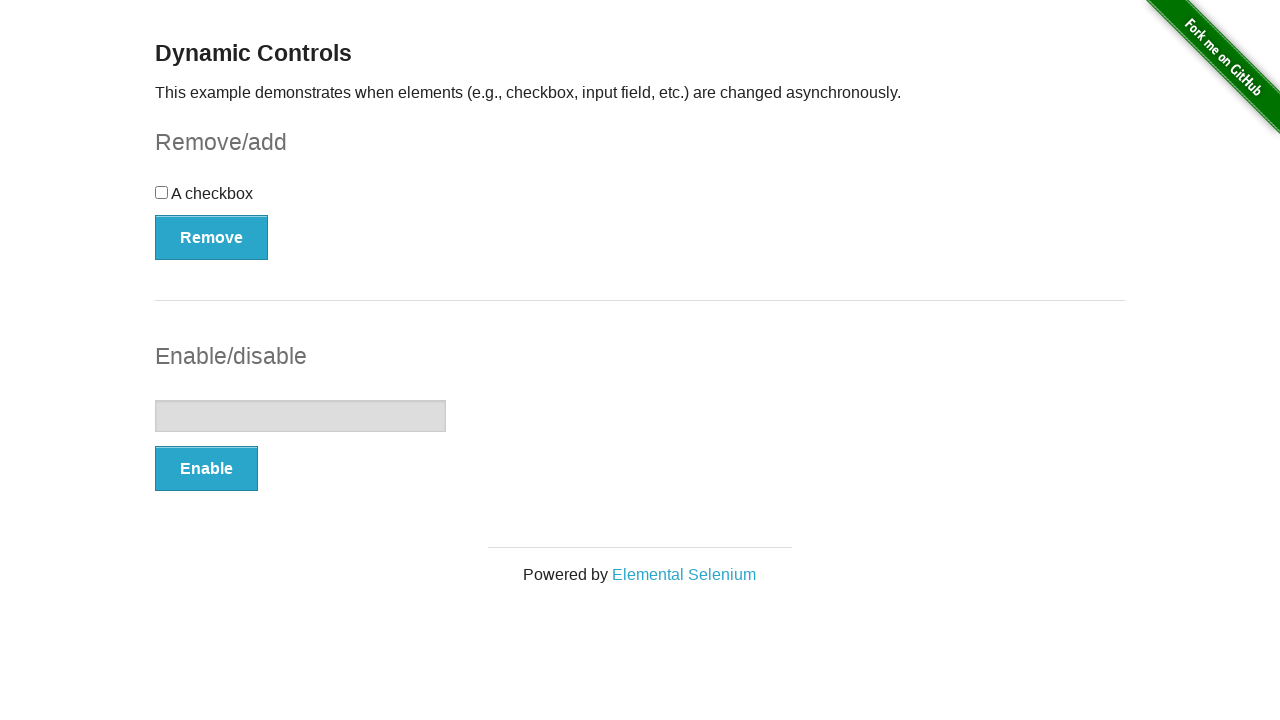

Clicked on the Enable button at (206, 469) on xpath=//form[@id='input-example']/button
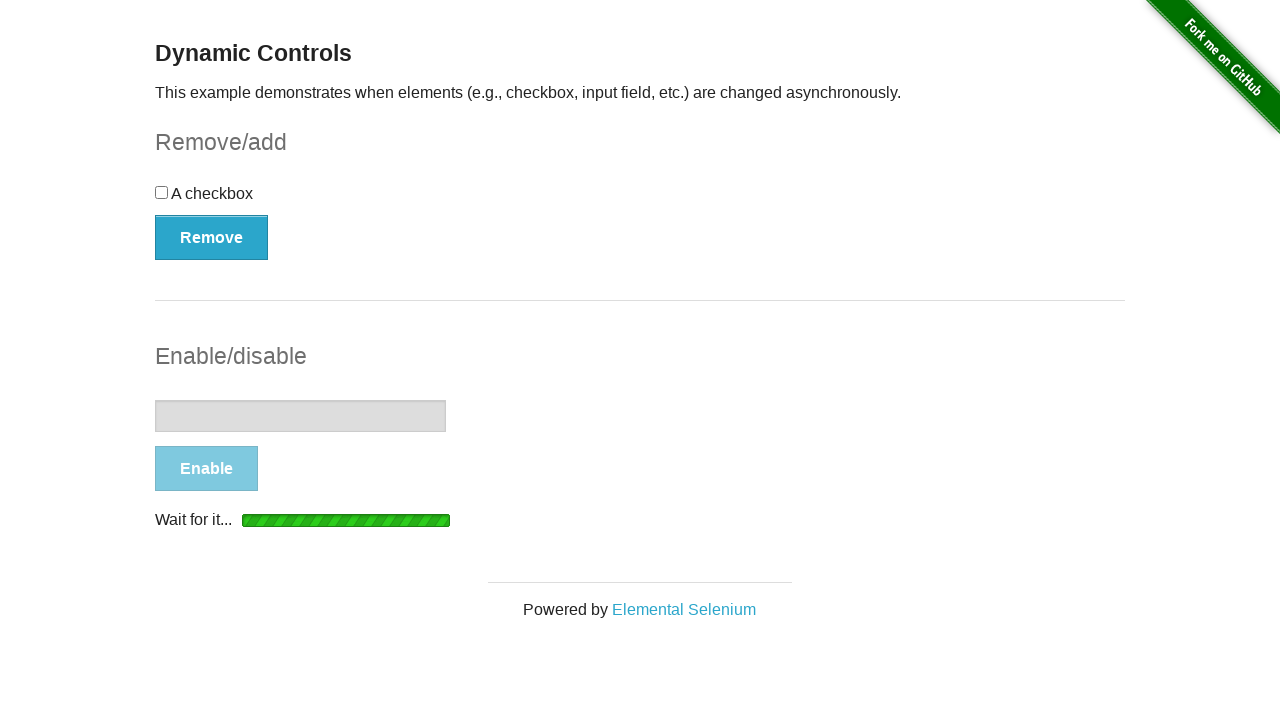

Text input became visible
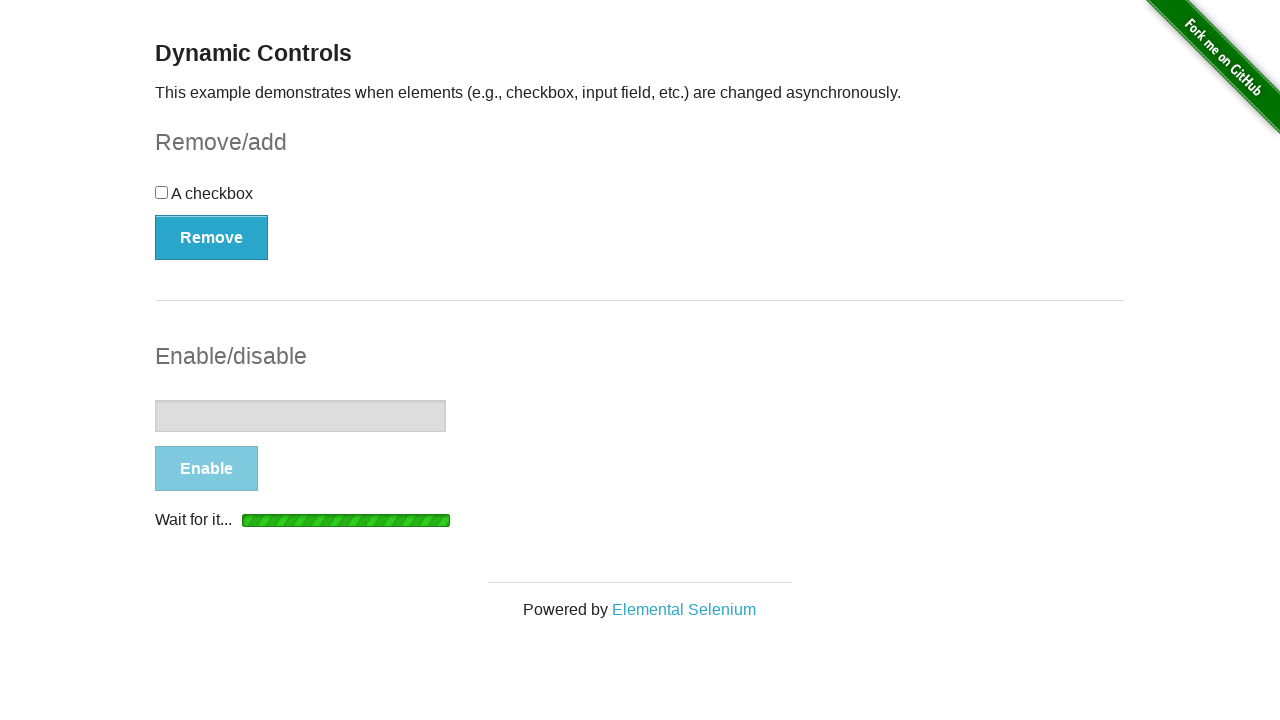

Text input became enabled and clickable
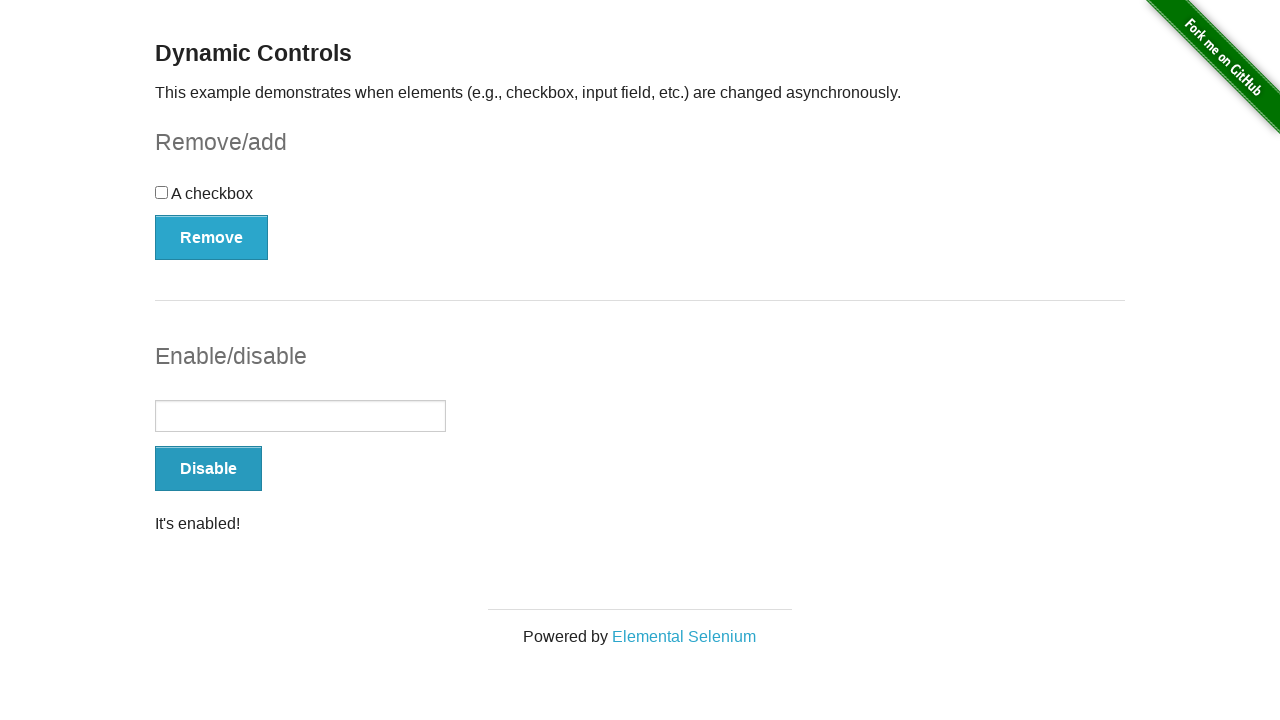

Entered text 'Emre' into the enabled text input on xpath=//form[@id='input-example']/input
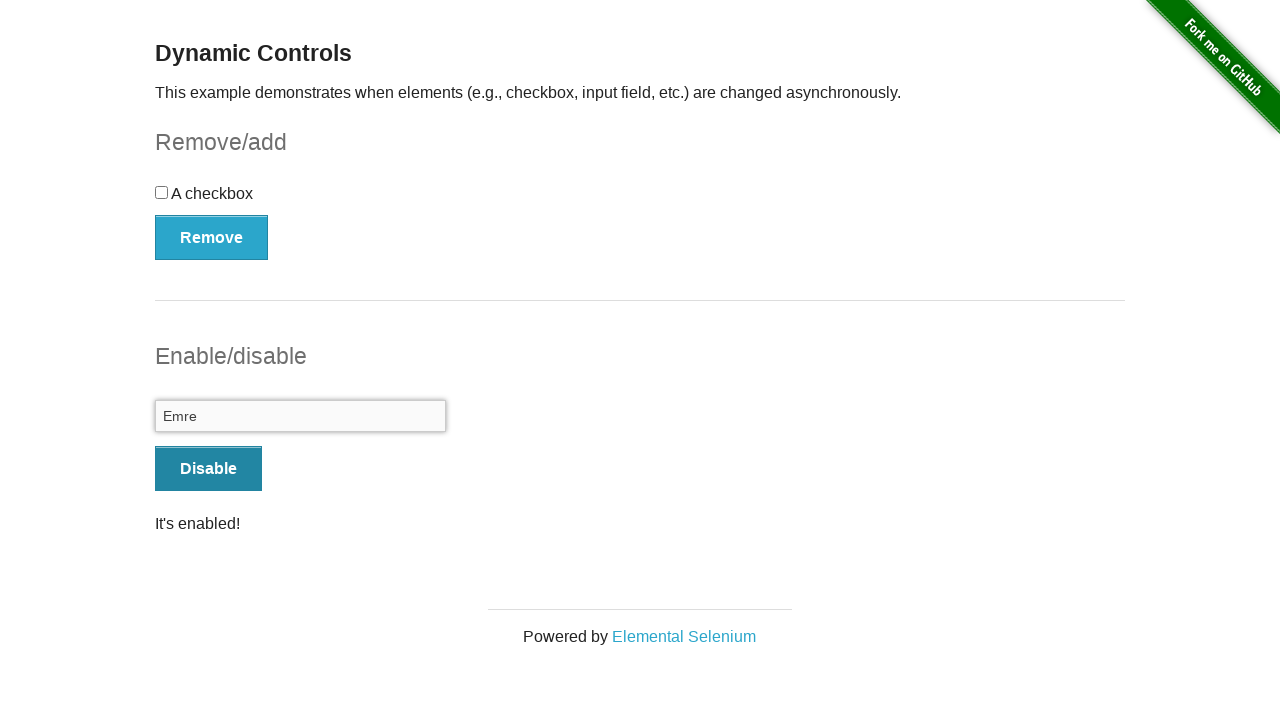

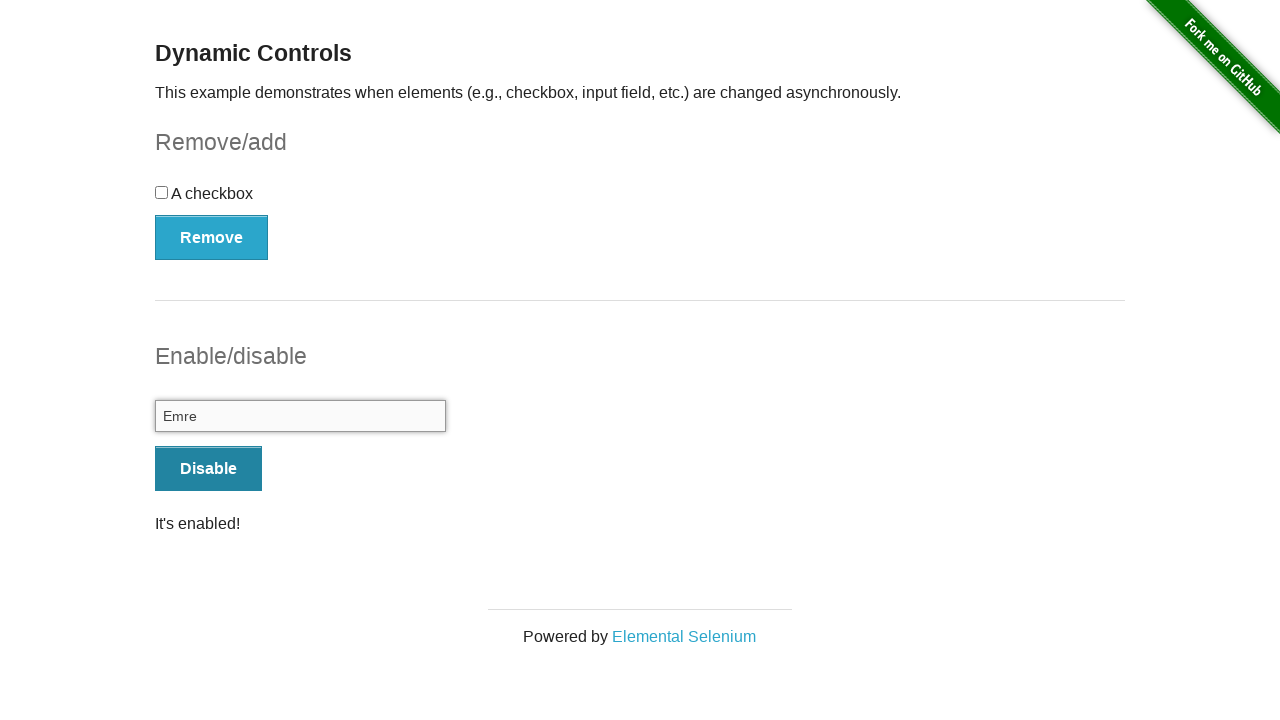